Tests interaction with multiple frames and nested iframes by filling text inputs in different frames and clicking an element in a nested iframe

Starting URL: https://ui.vision/demo/webtest/frames/

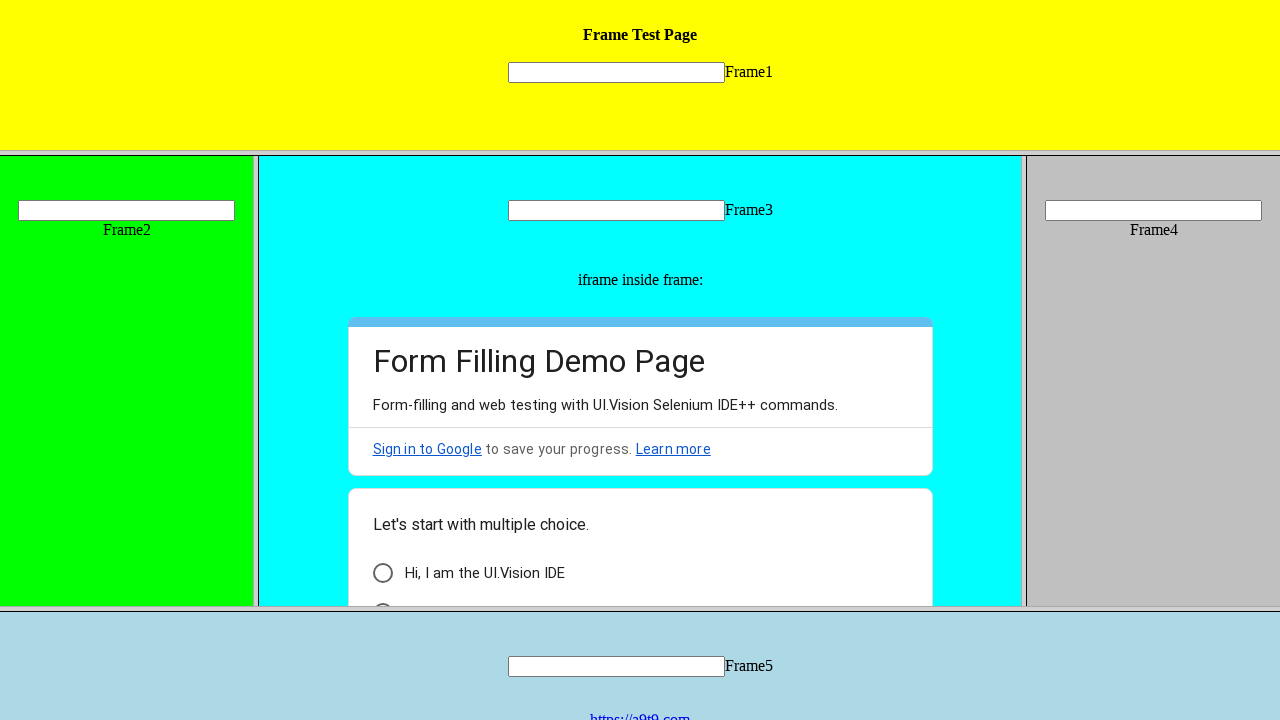

Filled text input in Frame 1 with 'welcome' on frame[src='frame_1.html'] >> internal:control=enter-frame >> input[name='mytext1
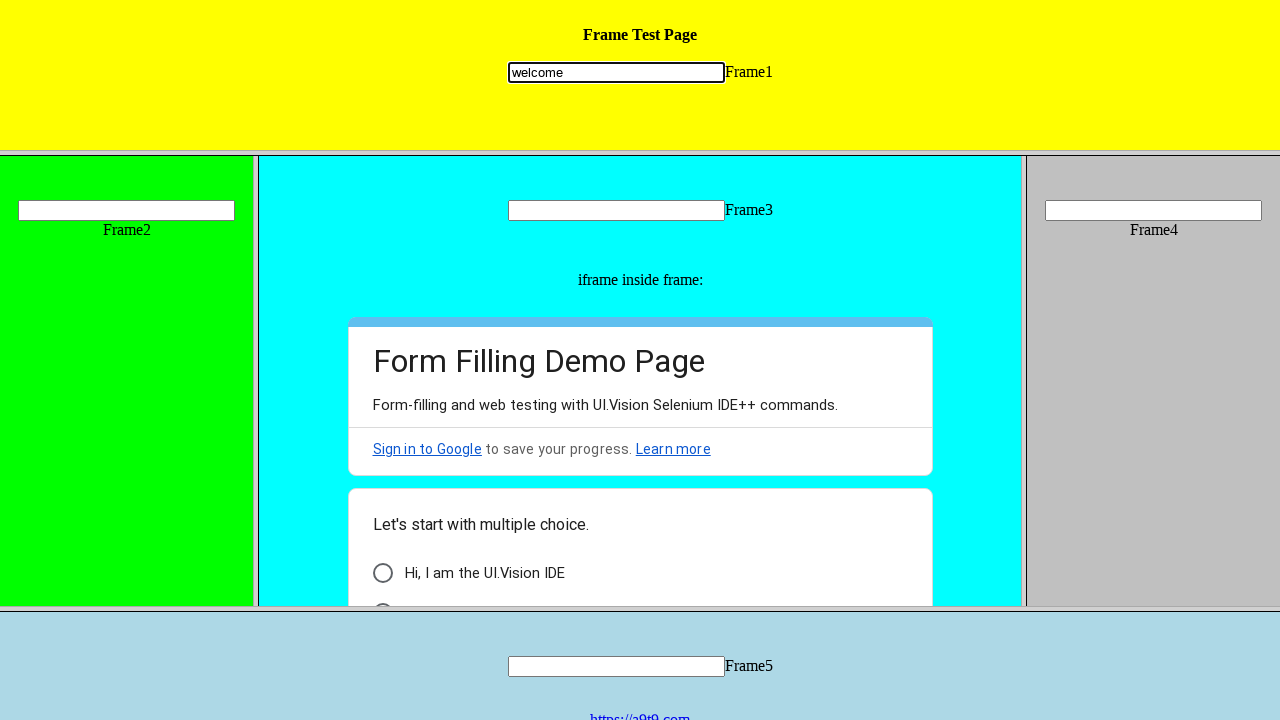

Filled text input in Frame 2 with 'JAVA' on frame[src='frame_2.html'] >> internal:control=enter-frame >> input[name='mytext2
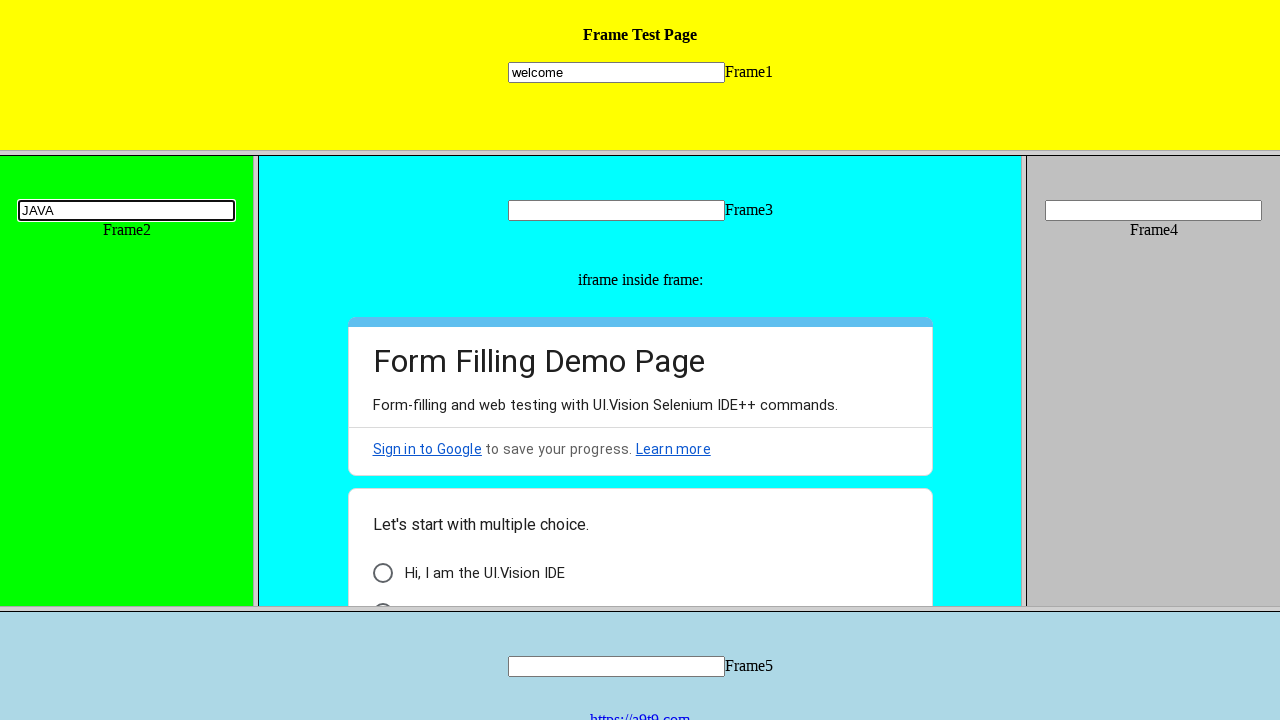

Filled text input in Frame 3 with 'iframe' on frame[src='frame_3.html'] >> internal:control=enter-frame >> input[name='mytext3
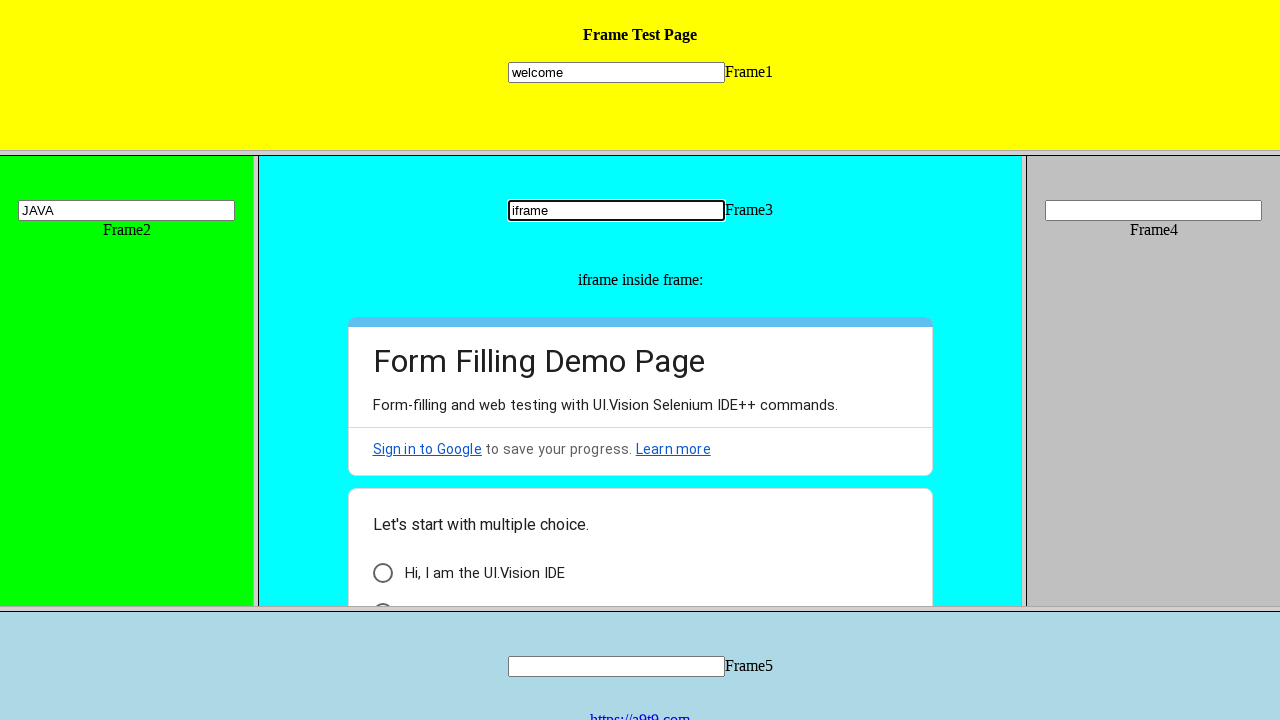

Clicked element in nested iframe within Frame 3 at (382, 596) on frame[src='frame_3.html'] >> internal:control=enter-frame >> iframe >> nth=0 >> 
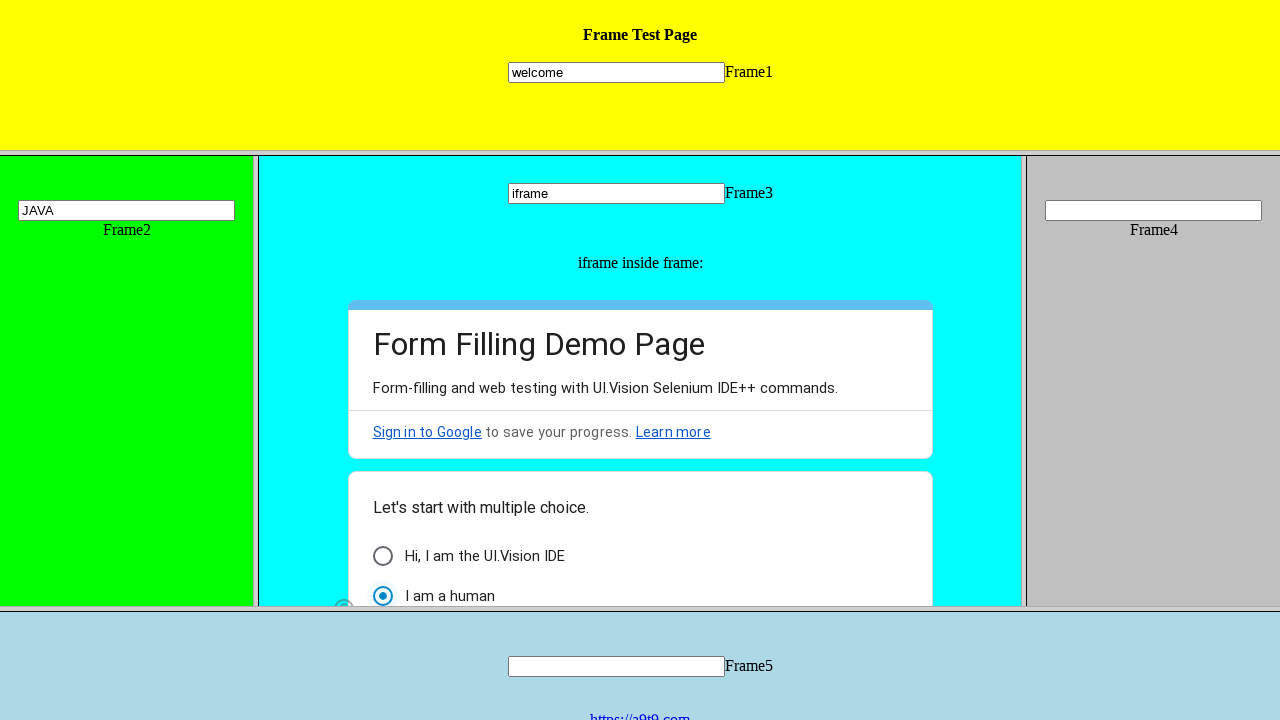

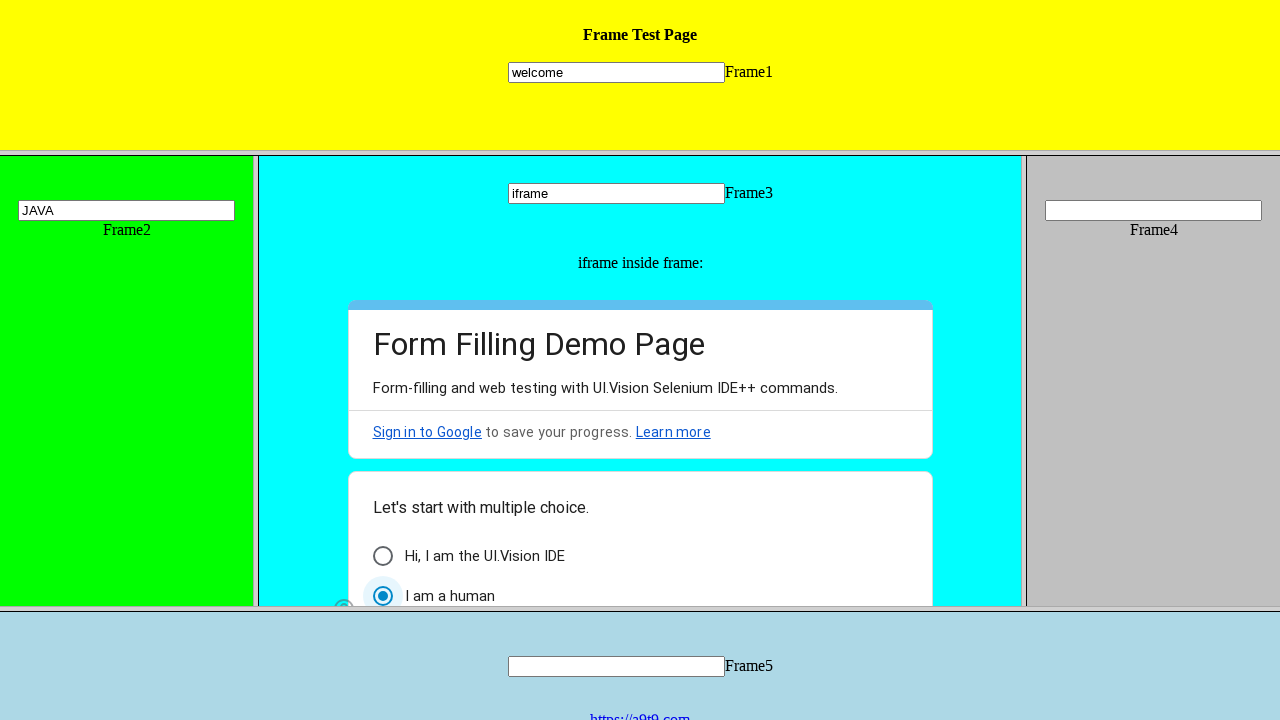